Tests password field validation with below minimum input (5 characters) expecting error

Starting URL: https://qa-practice.netlify.app/bugs-form

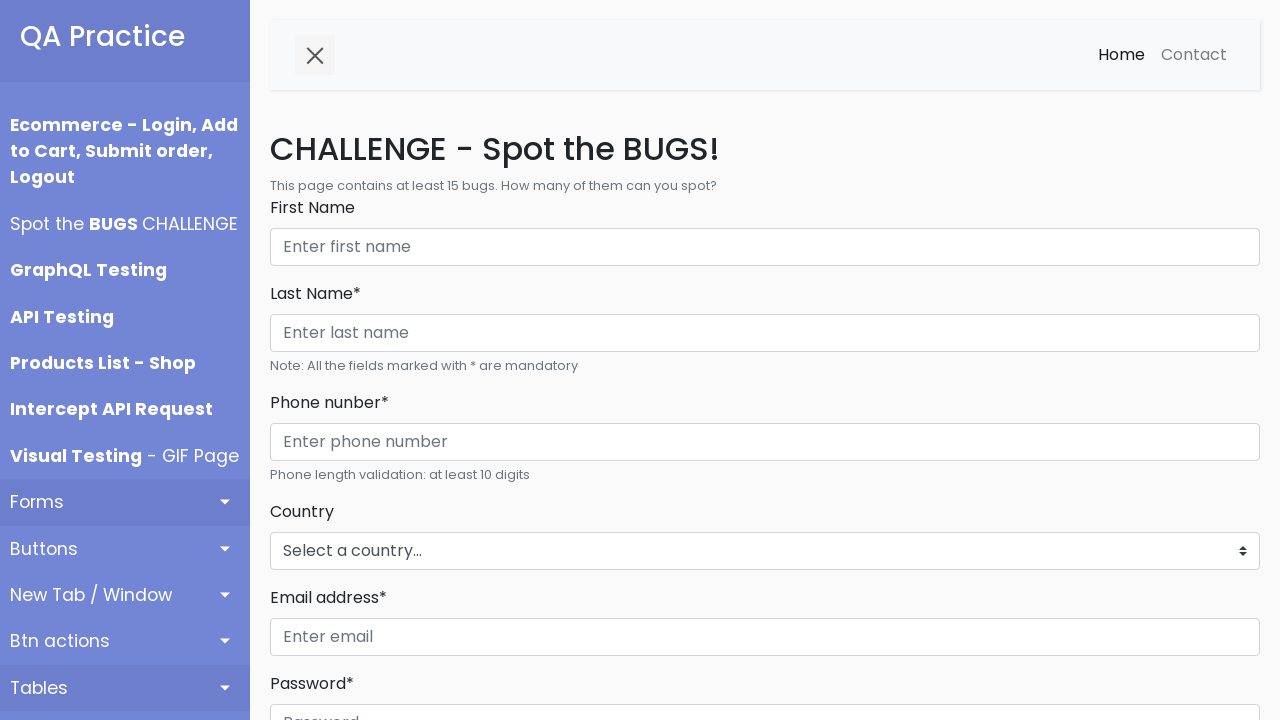

Navigated to bugs form page
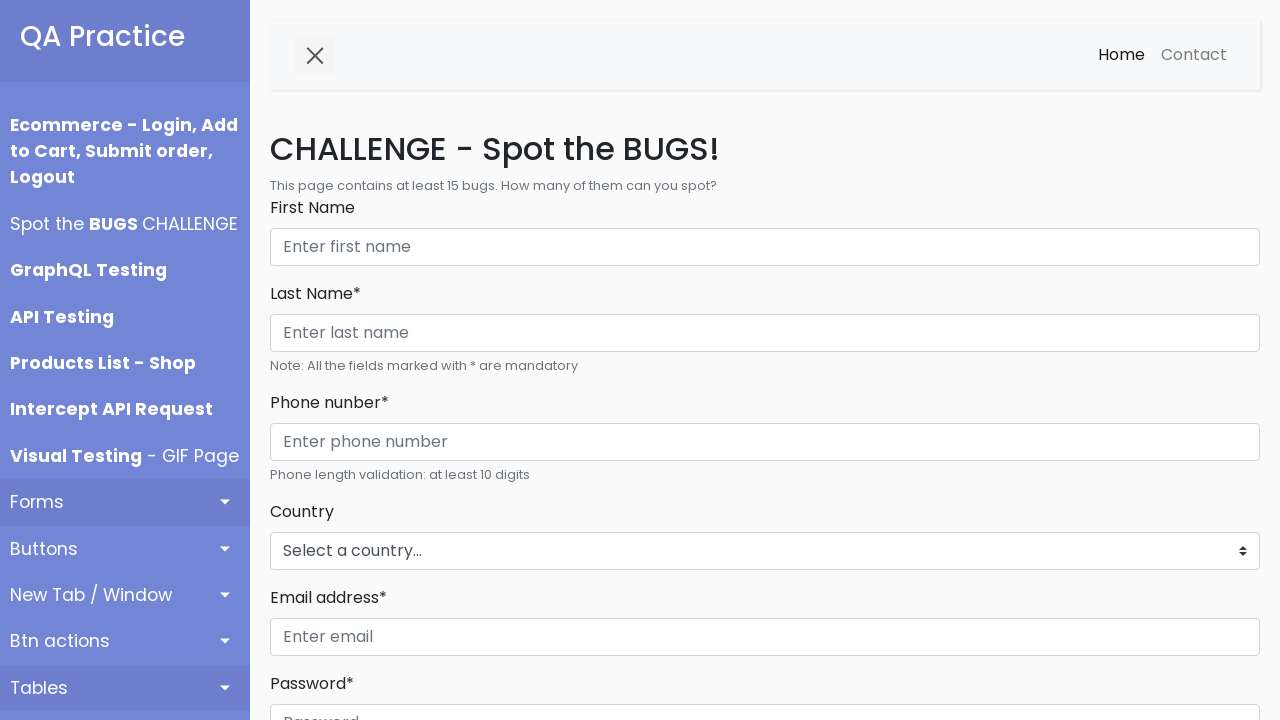

Cleared password input field on input#password
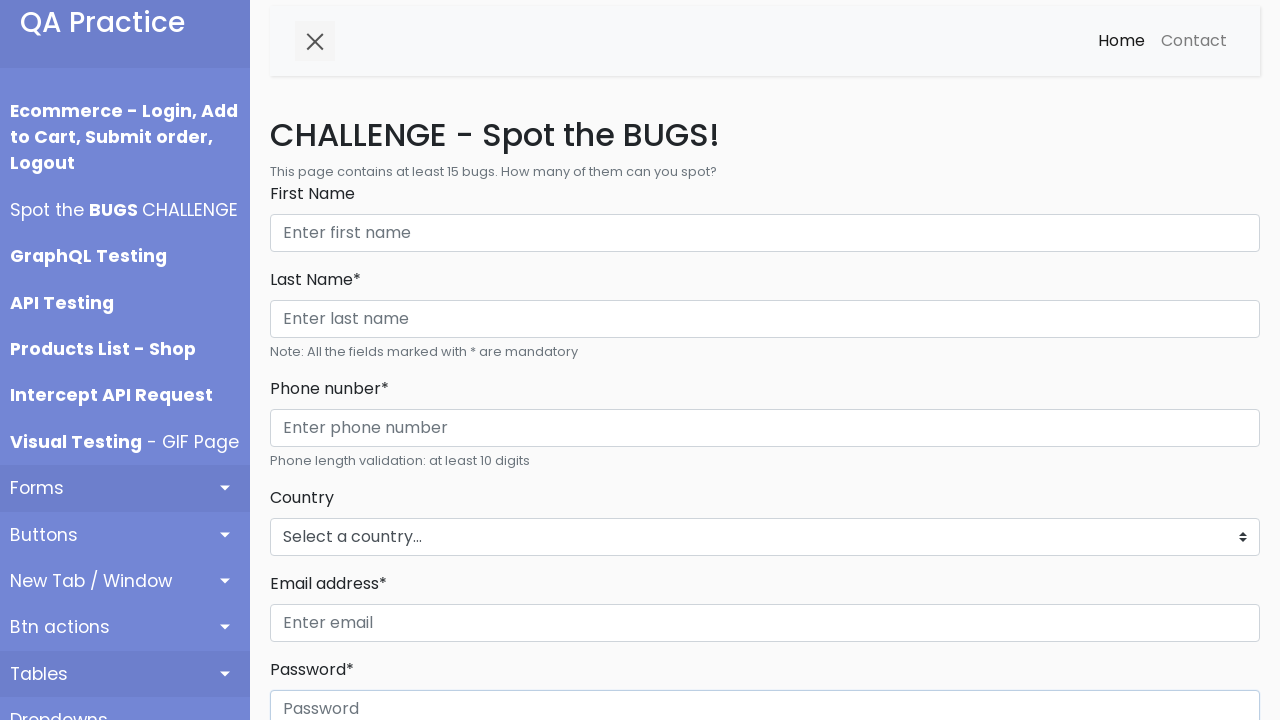

Filled password field with 5 characters (below minimum of 6) on input#password
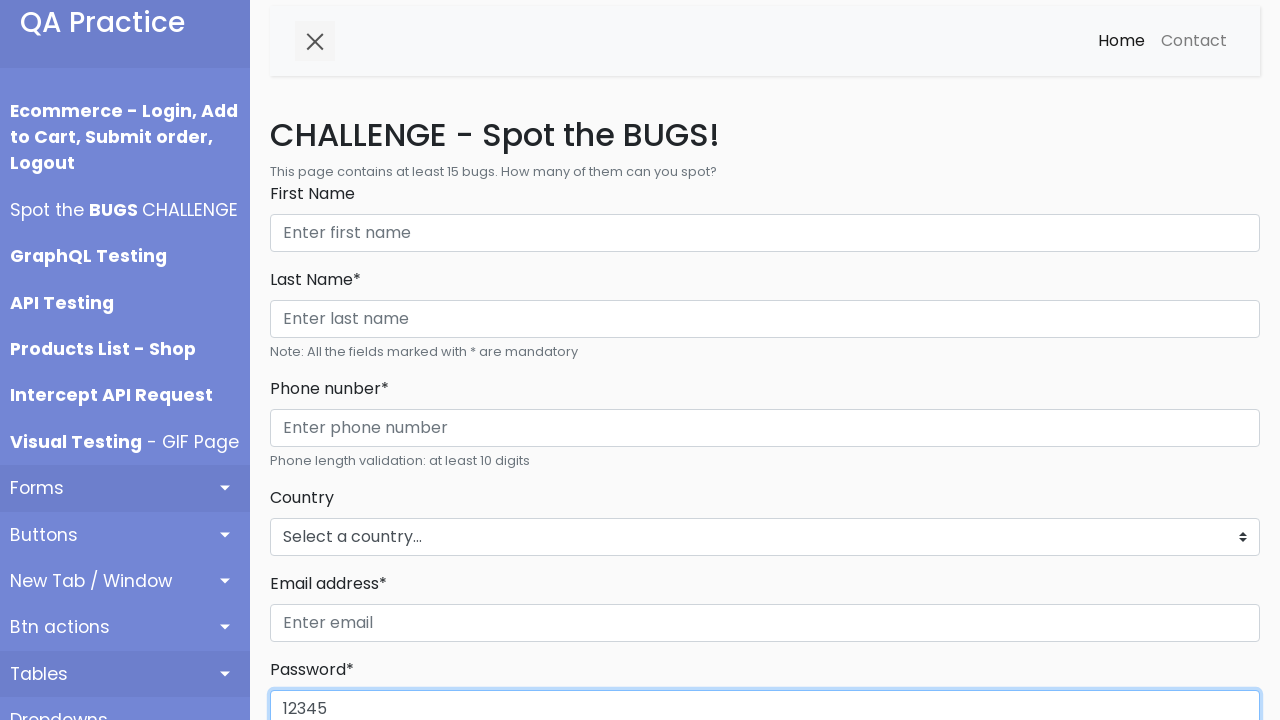

Clicked register button to submit form at (316, 360) on button#registerBtn
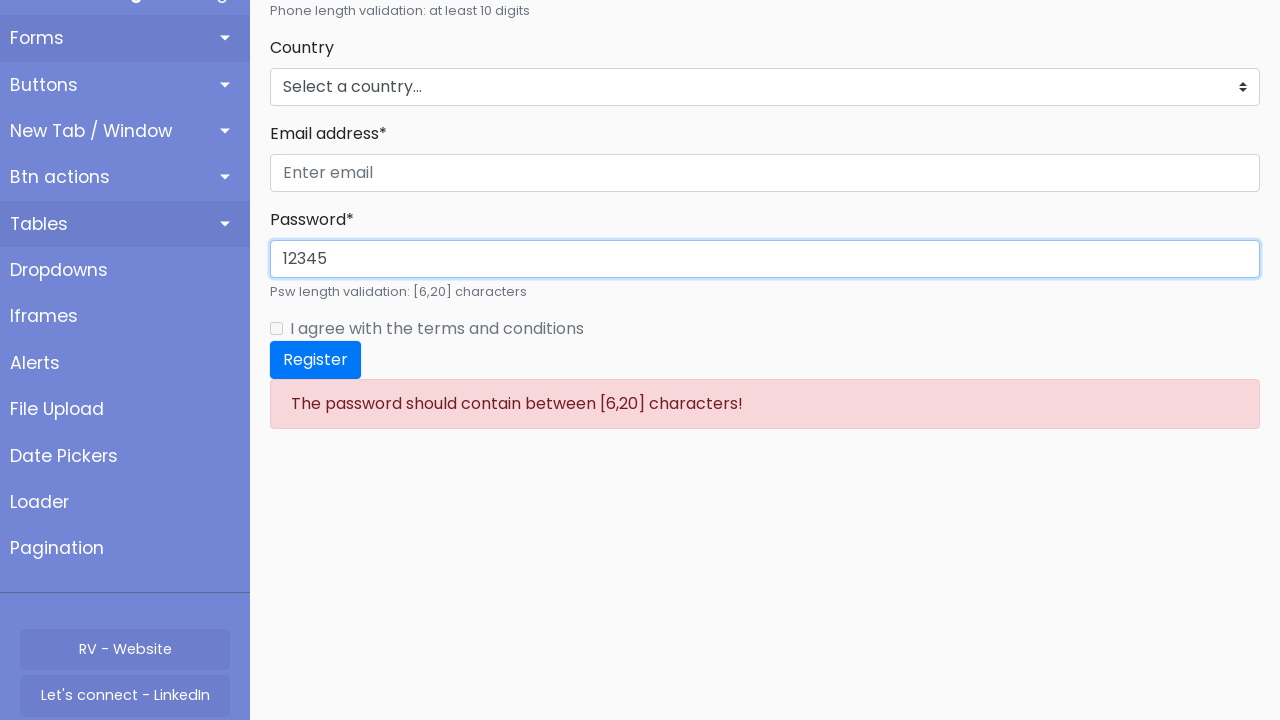

Located error message element
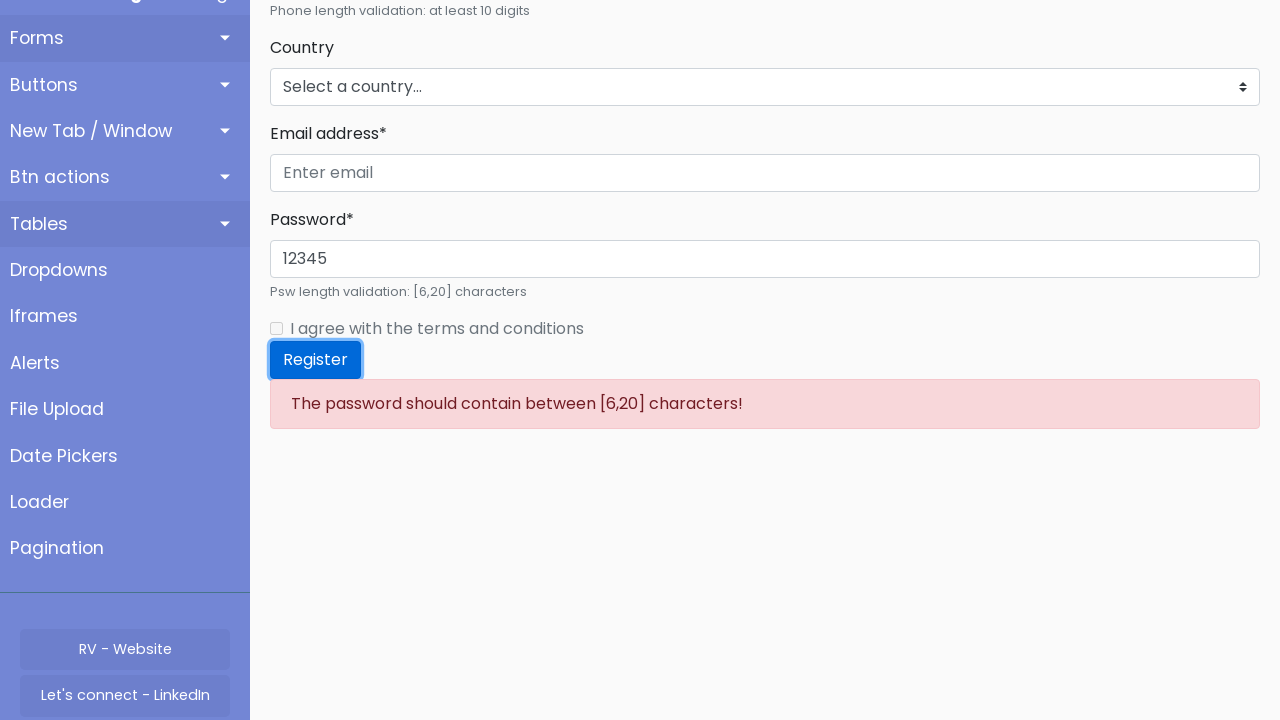

Verified password error message displays correct validation text
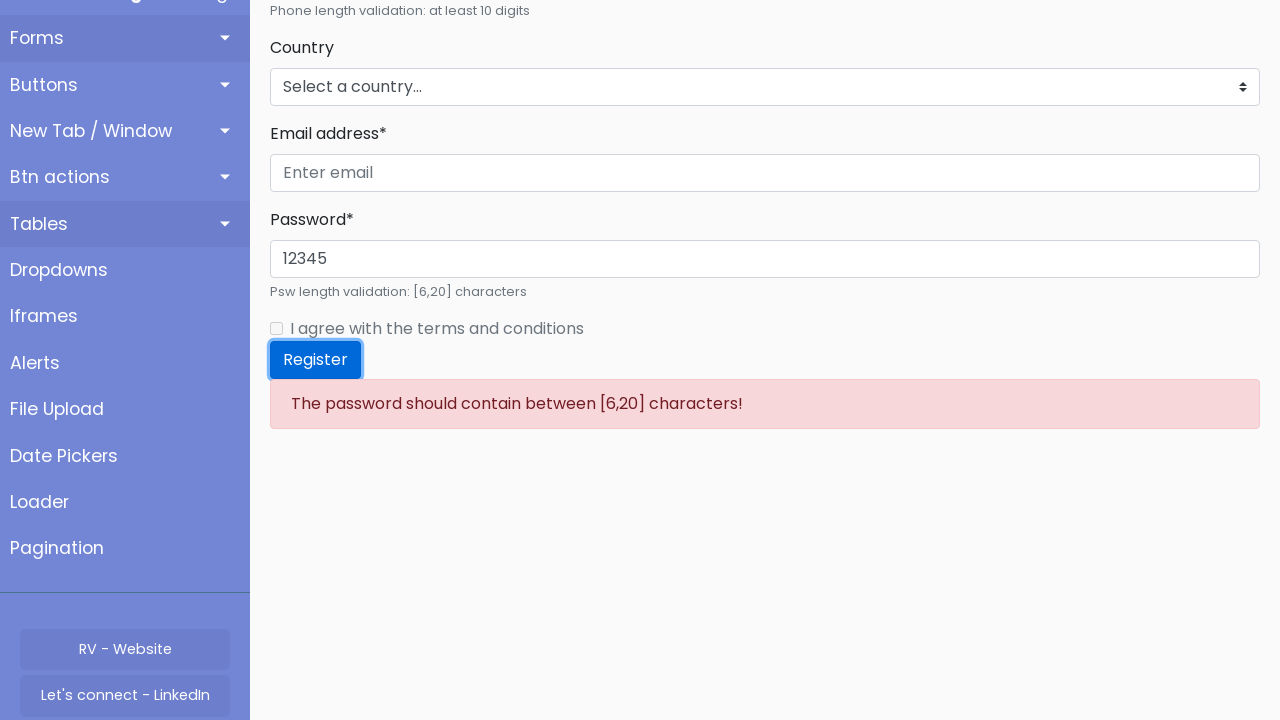

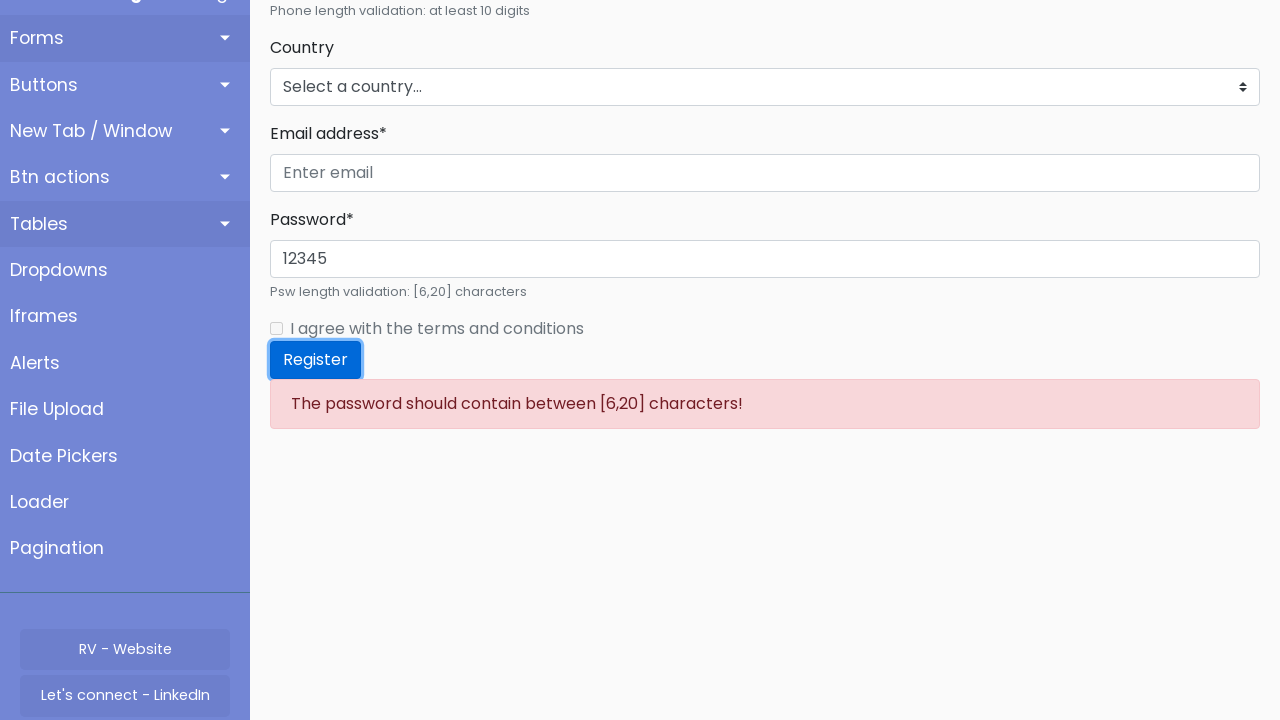